Tests search functionality on Stepik.org by entering "Java" in the search field and clicking the search button

Starting URL: https://stepik.org/catalog

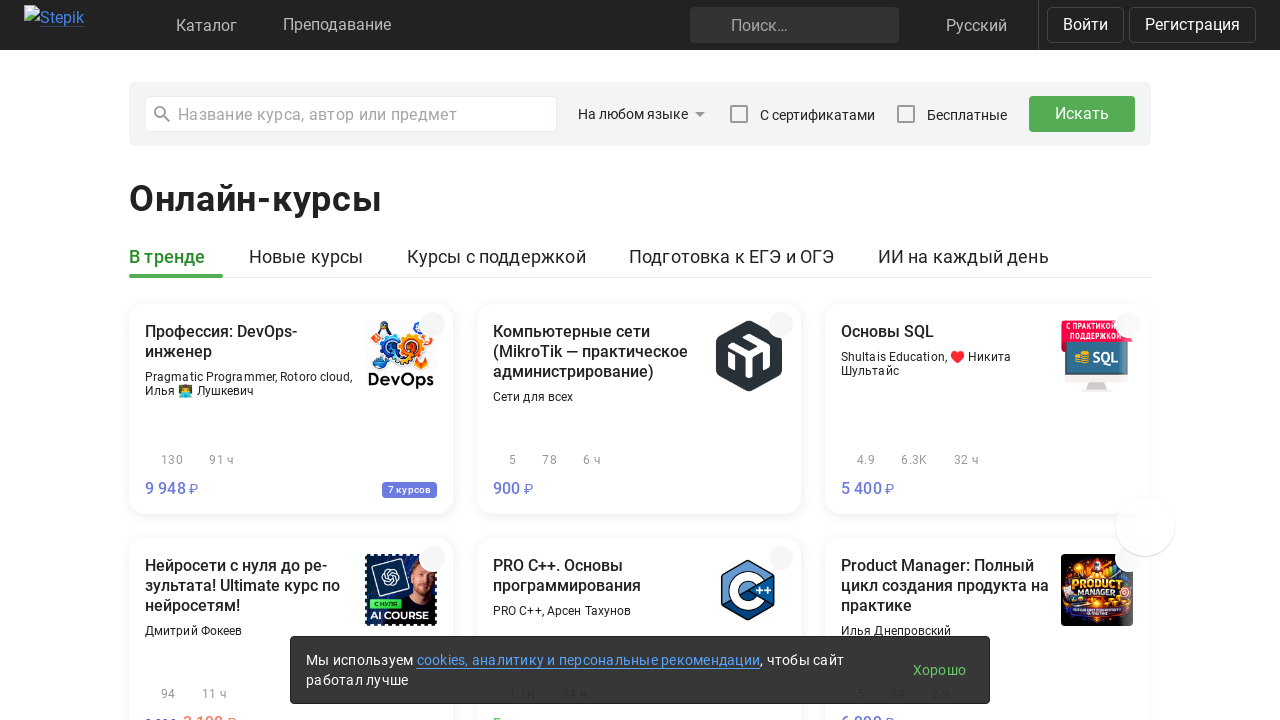

Filled search field with 'Java' on input.search-form__input
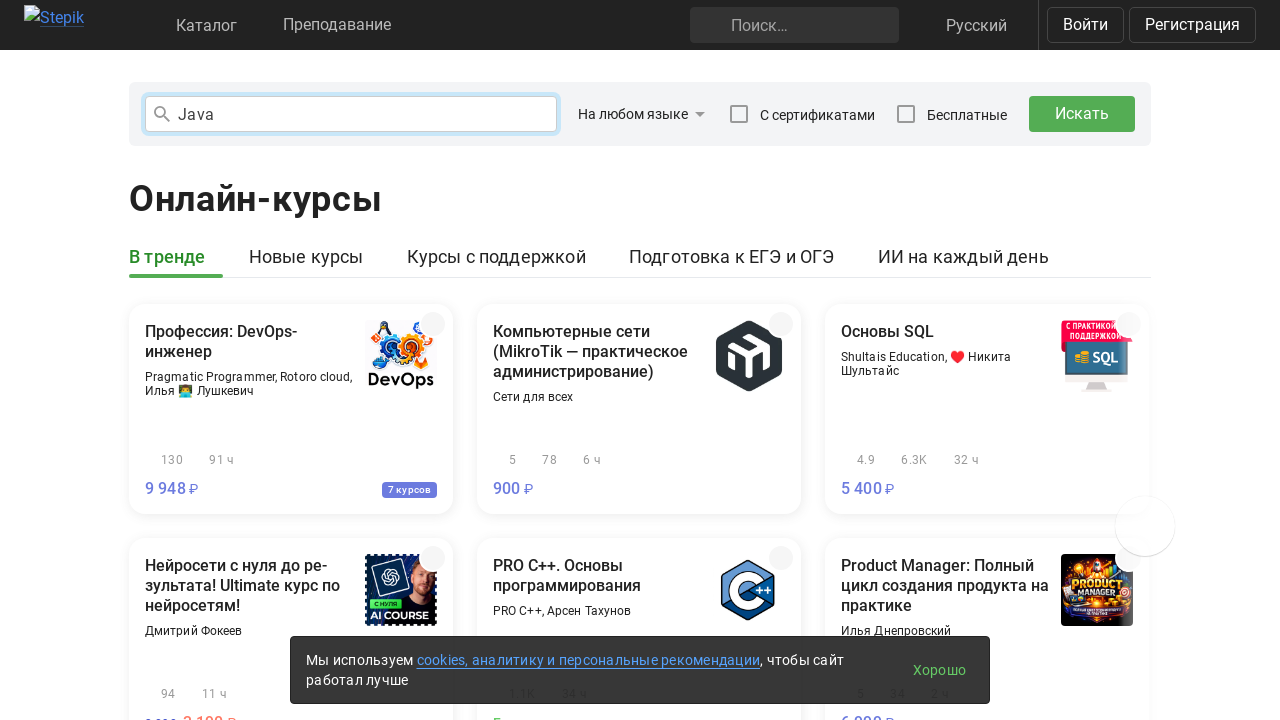

Clicked search button to perform search at (1082, 114) on button.button_with-loader.search-form__submit
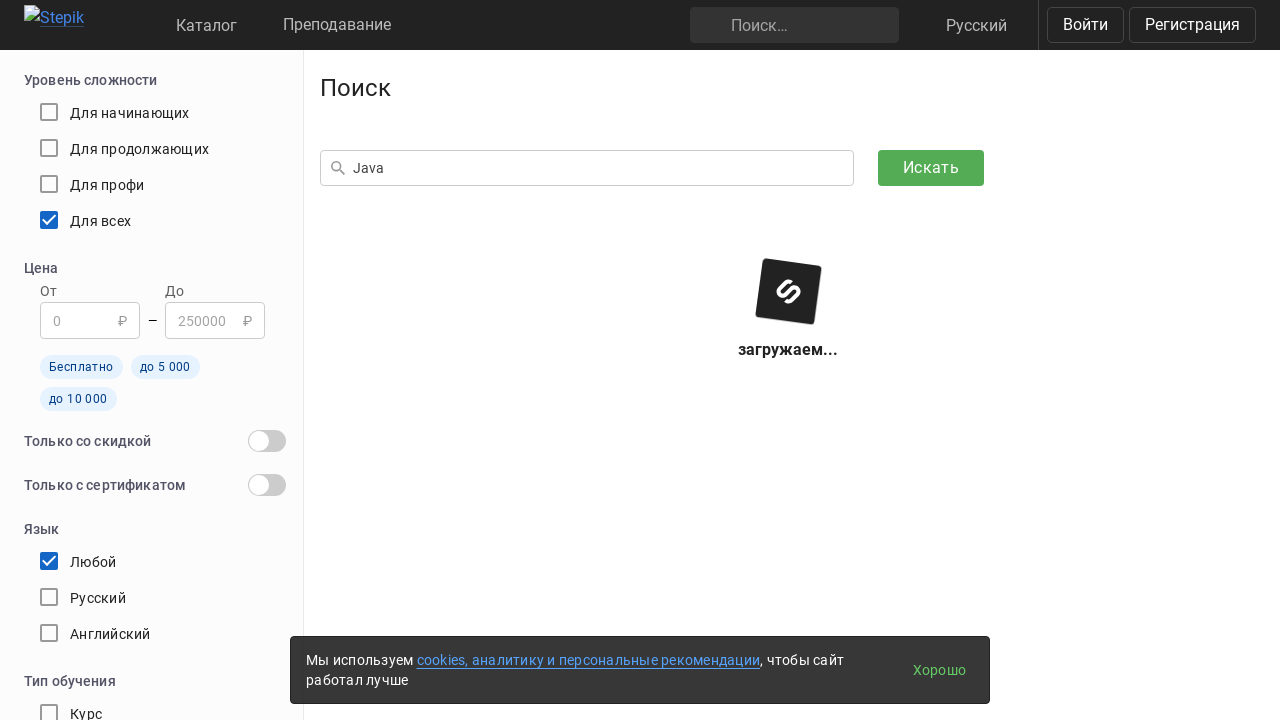

Waited for network to become idle, search results loaded
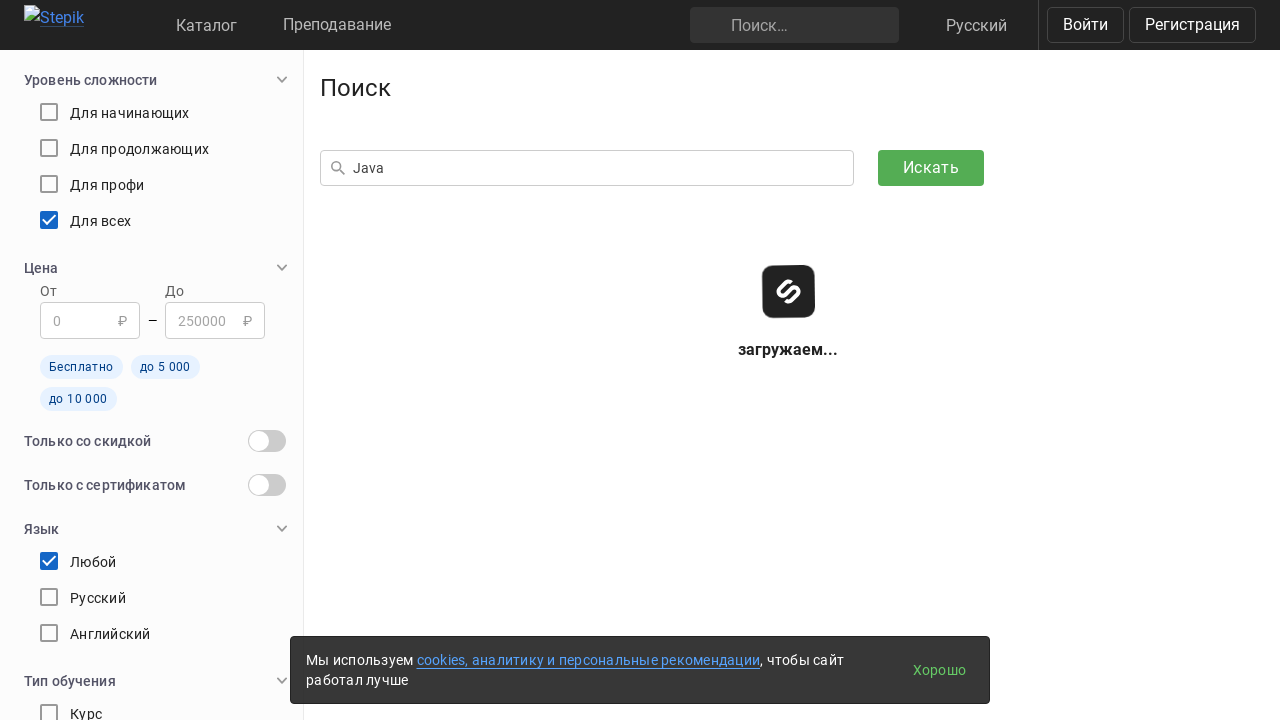

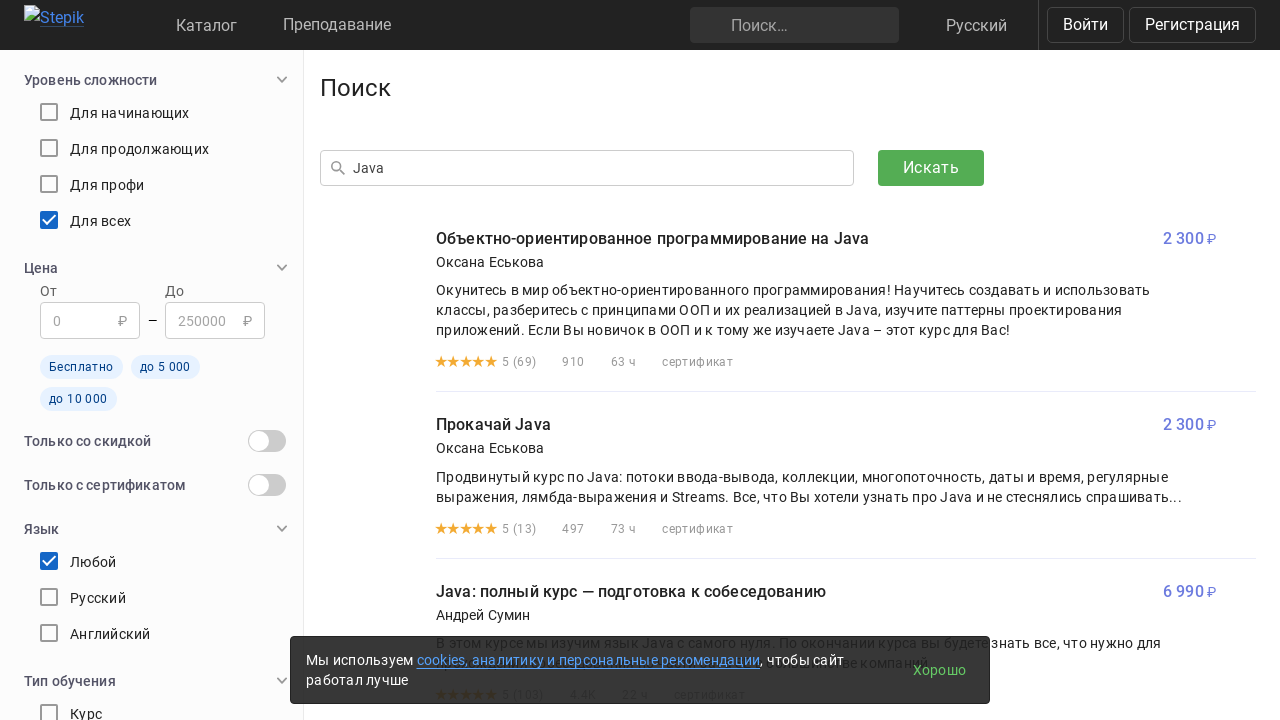